Tests sorting a number column (Due) in descending order by clicking the column header twice and verifying the values are sorted correctly

Starting URL: http://the-internet.herokuapp.com/tables

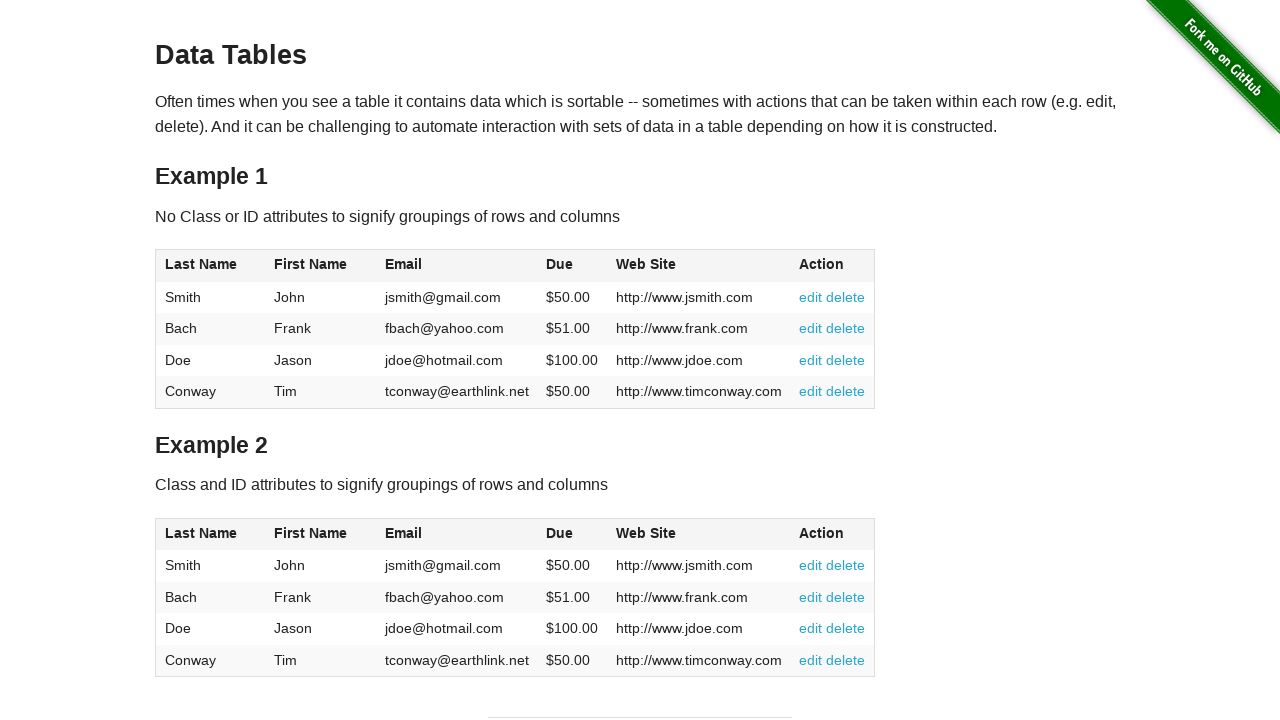

Clicked Due column header for ascending order at (572, 266) on #table1 thead tr th:nth-of-type(4)
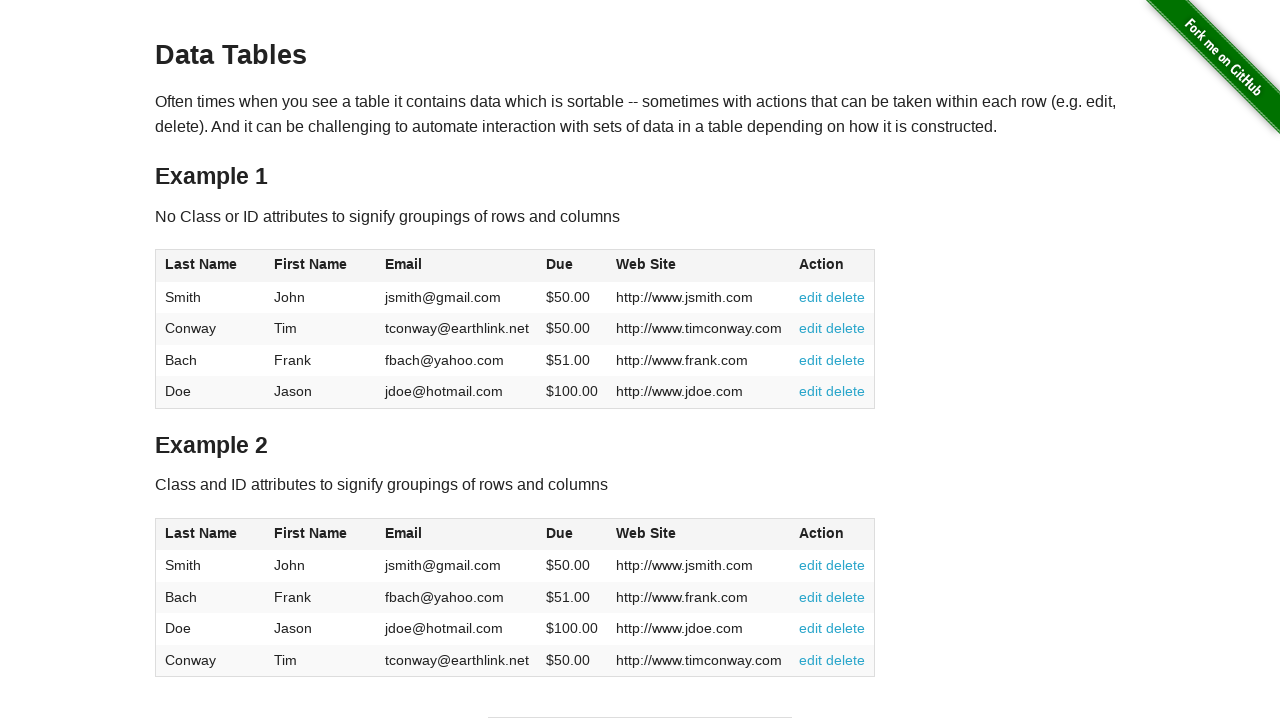

Clicked Due column header again for descending order at (572, 266) on #table1 thead tr th:nth-of-type(4)
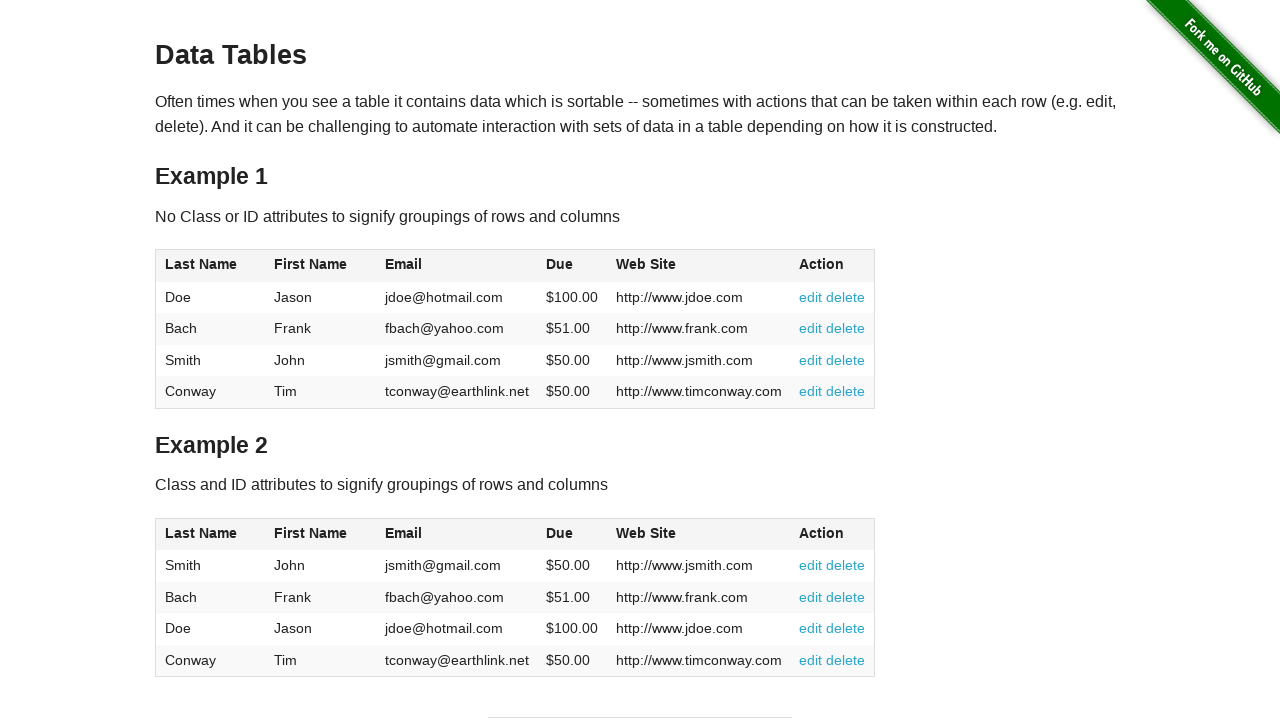

Verified table is sorted with Due column visible
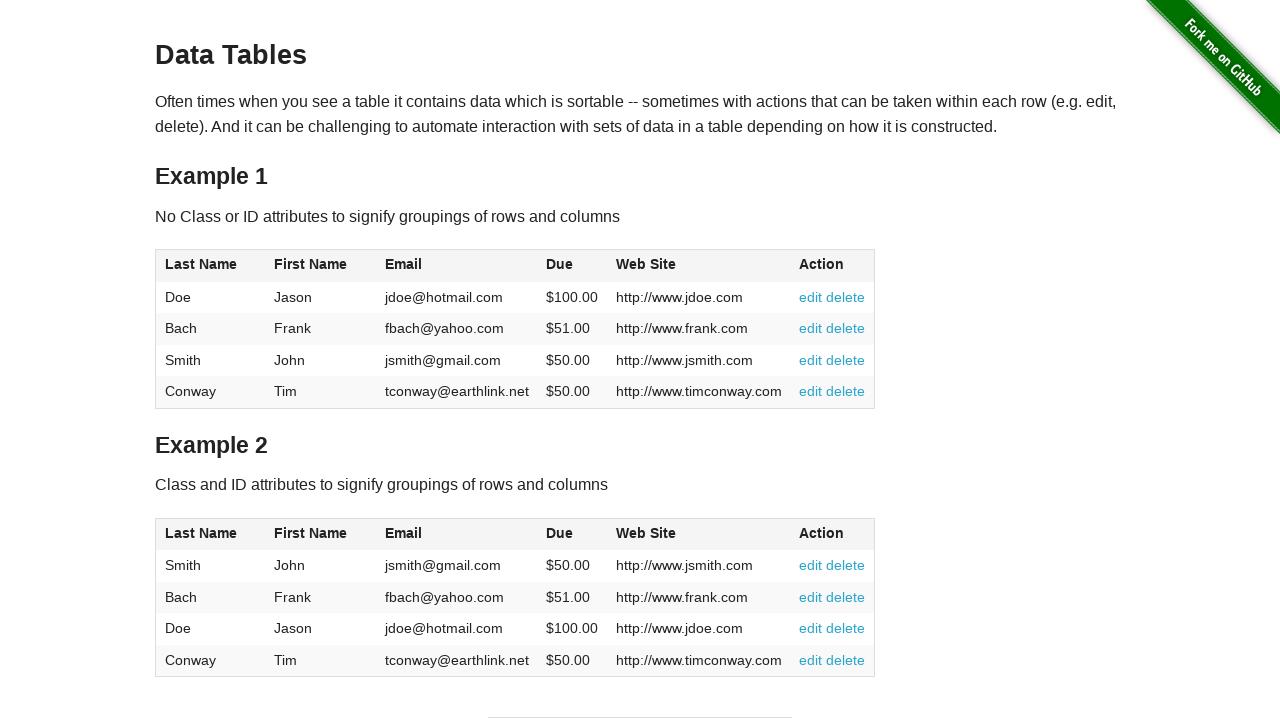

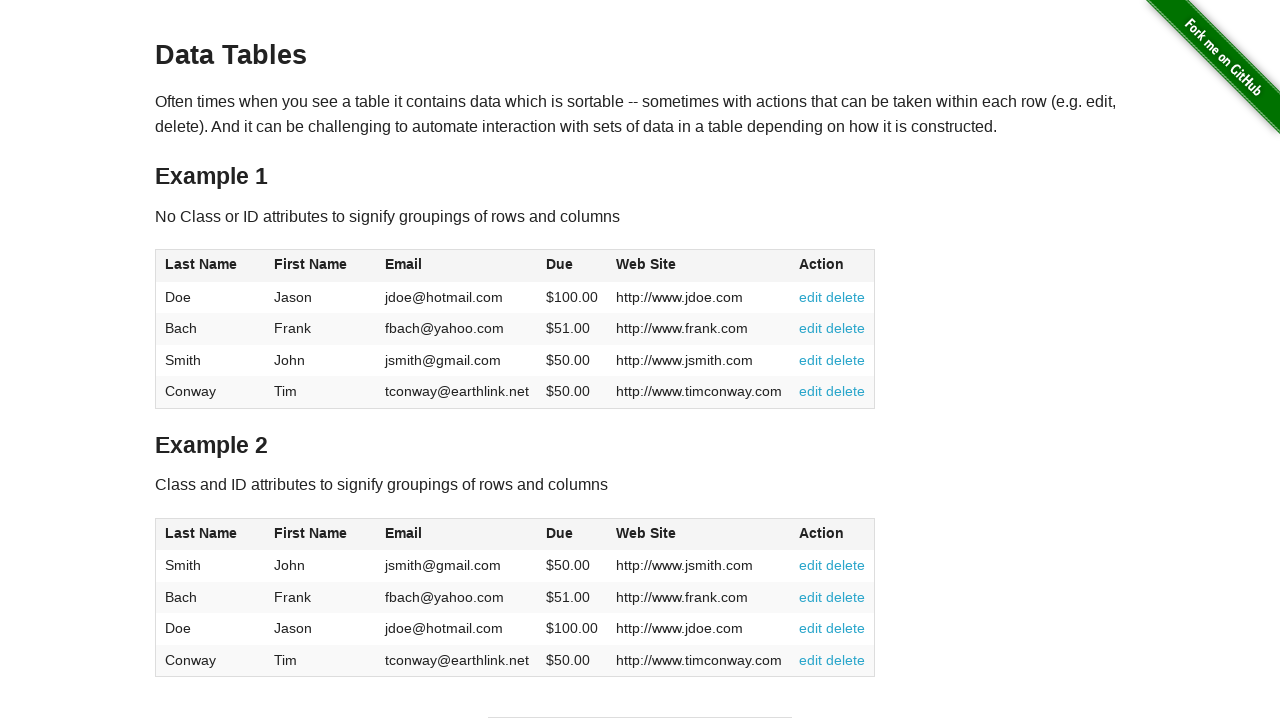